Visits a public GitHub profile page and verifies that the profile username element is displayed on the page.

Starting URL: https://github.com/Henry-Darana

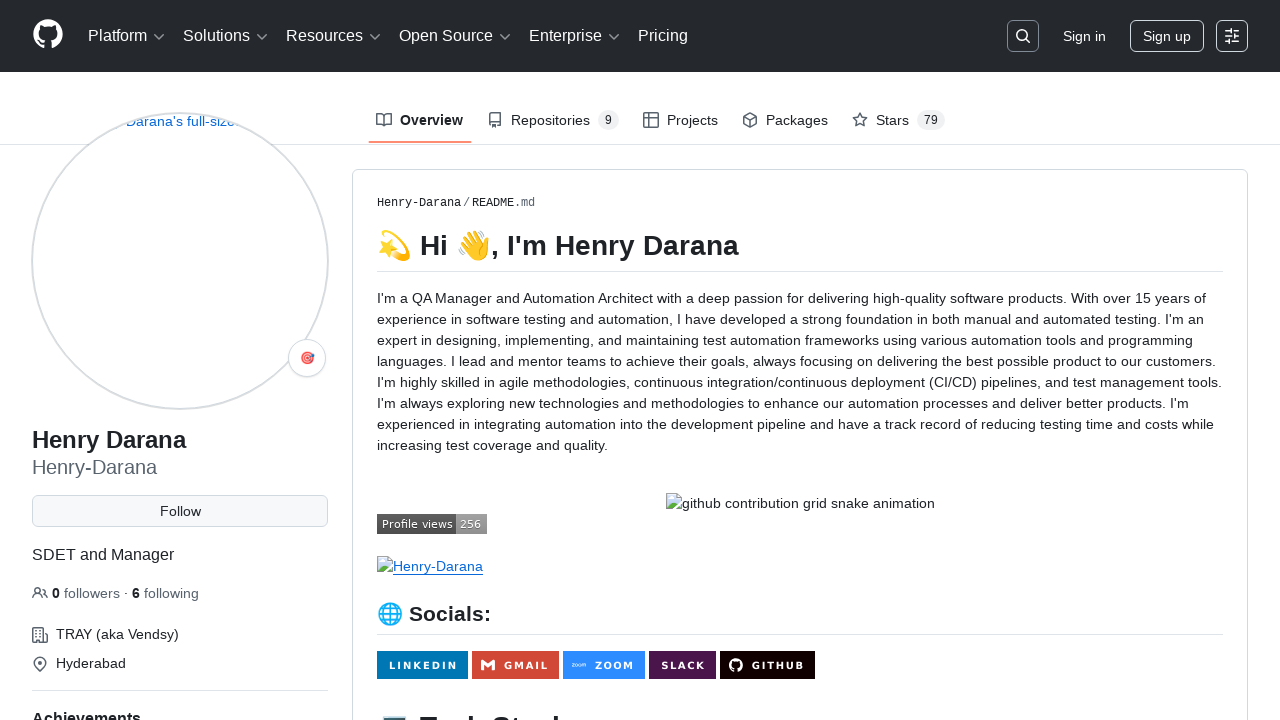

Navigated to GitHub profile page for Henry-Darana
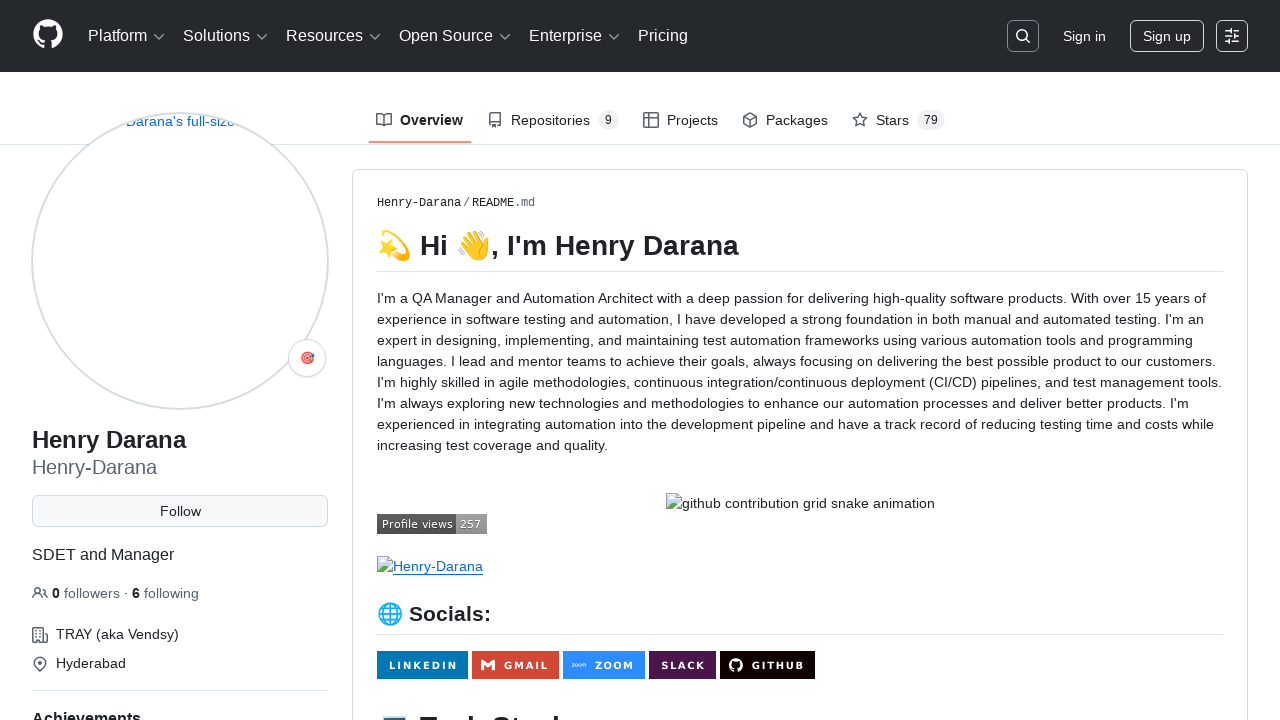

Profile username element loaded and is visible
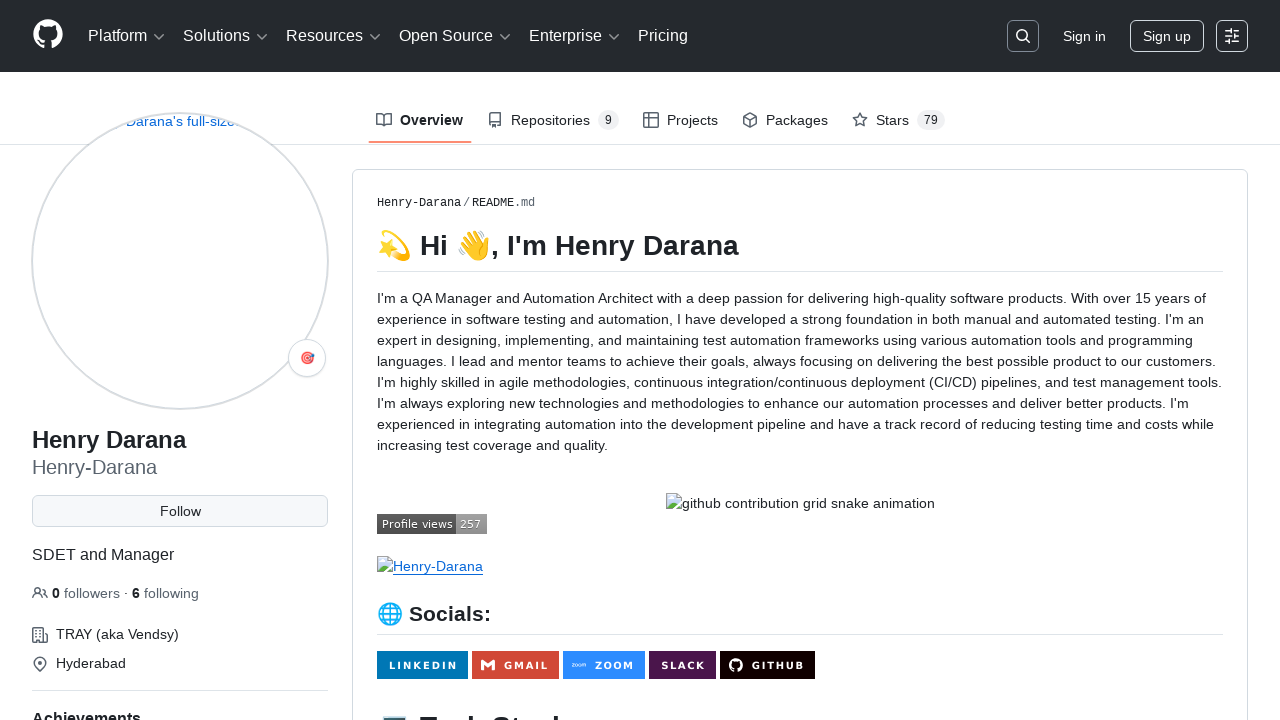

Located profile username element
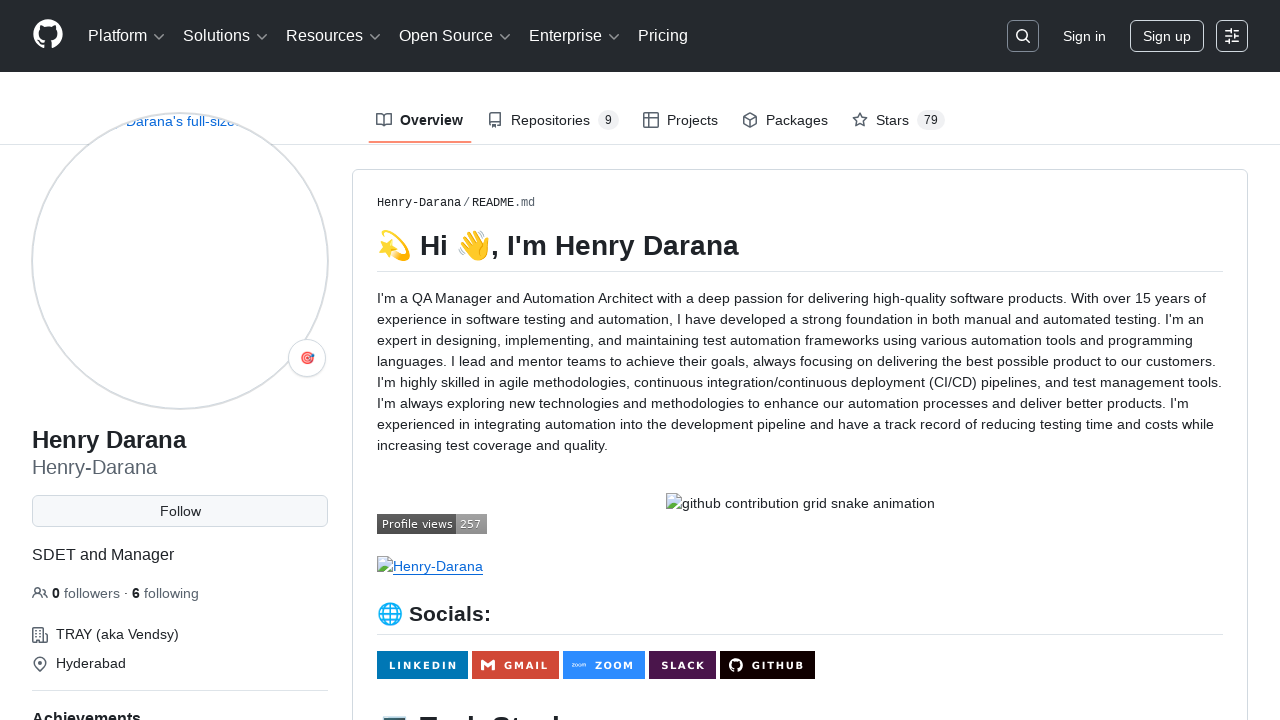

Verified that profile username element is displayed on the page
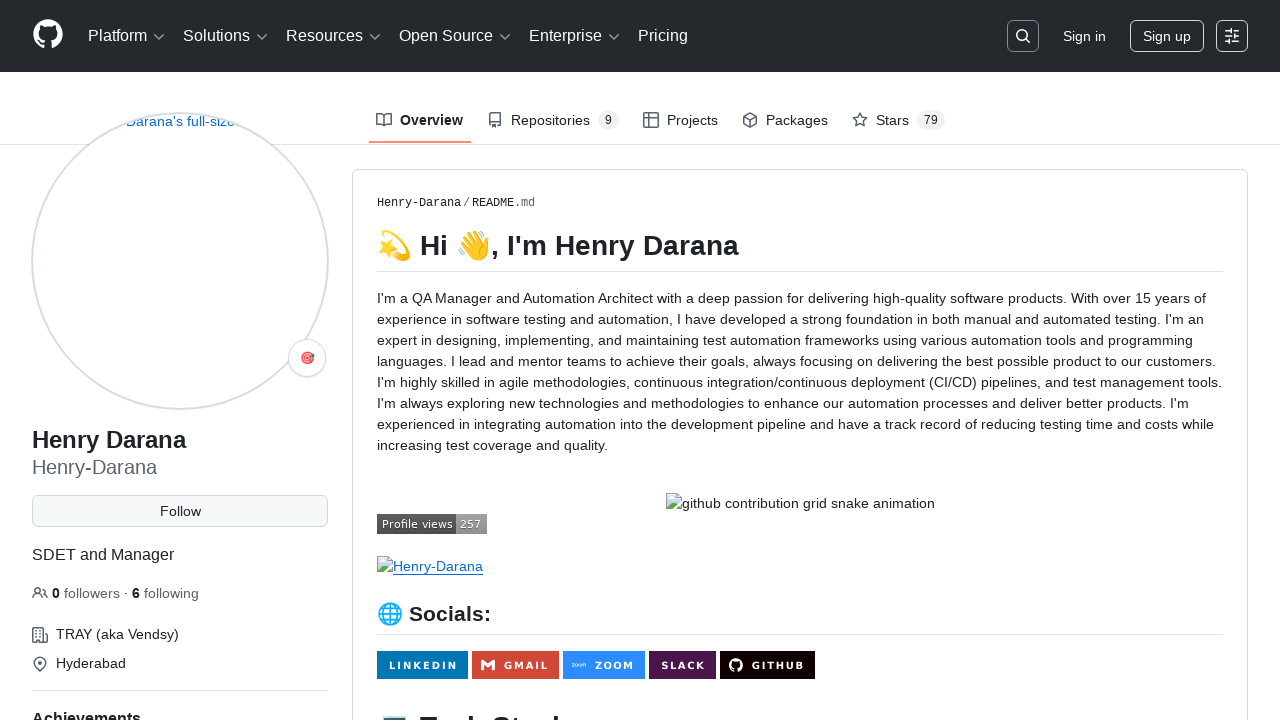

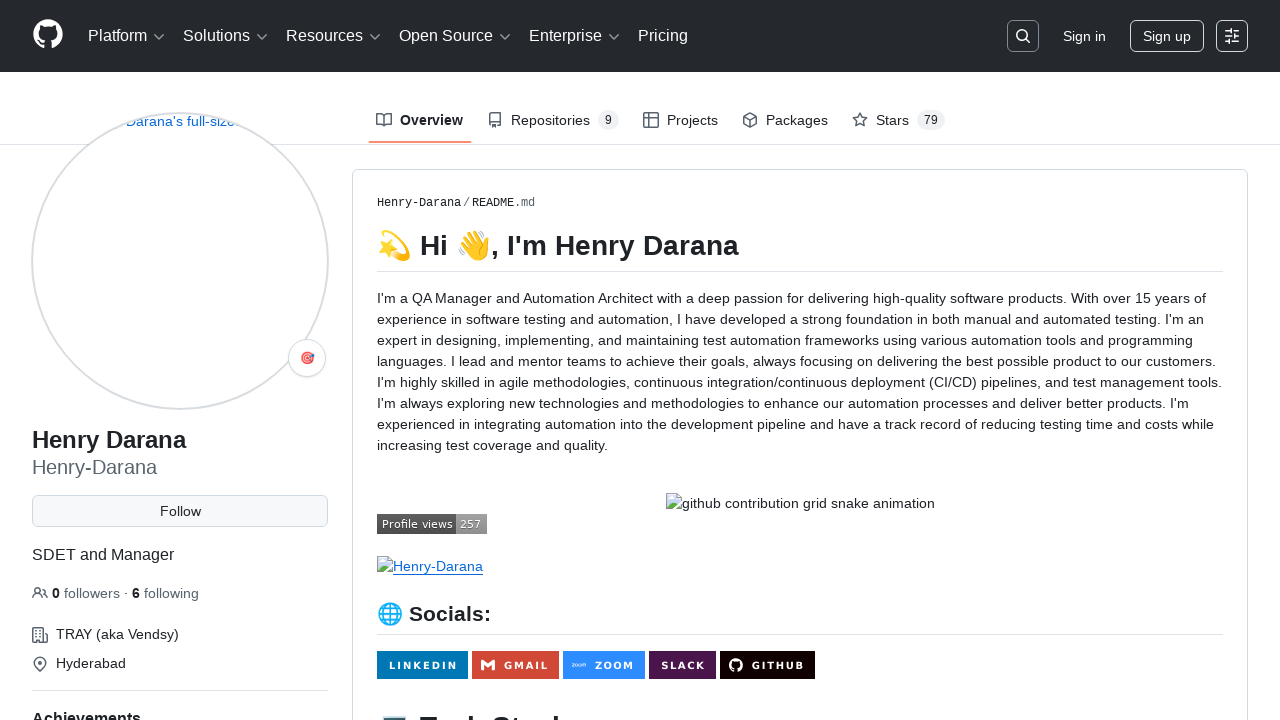